Tests handling a simple JavaScript alert dialog by accepting it.

Starting URL: https://testautomationpractice.blogspot.com/

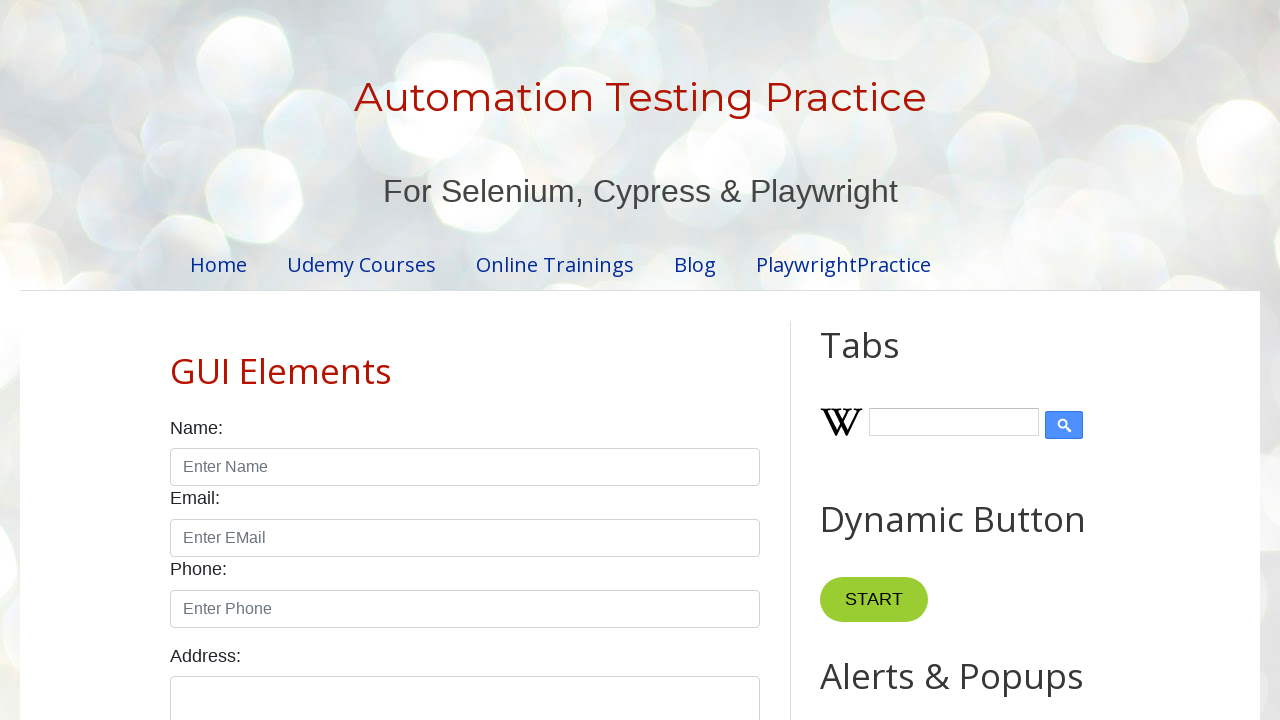

Set up dialog handler to accept alerts
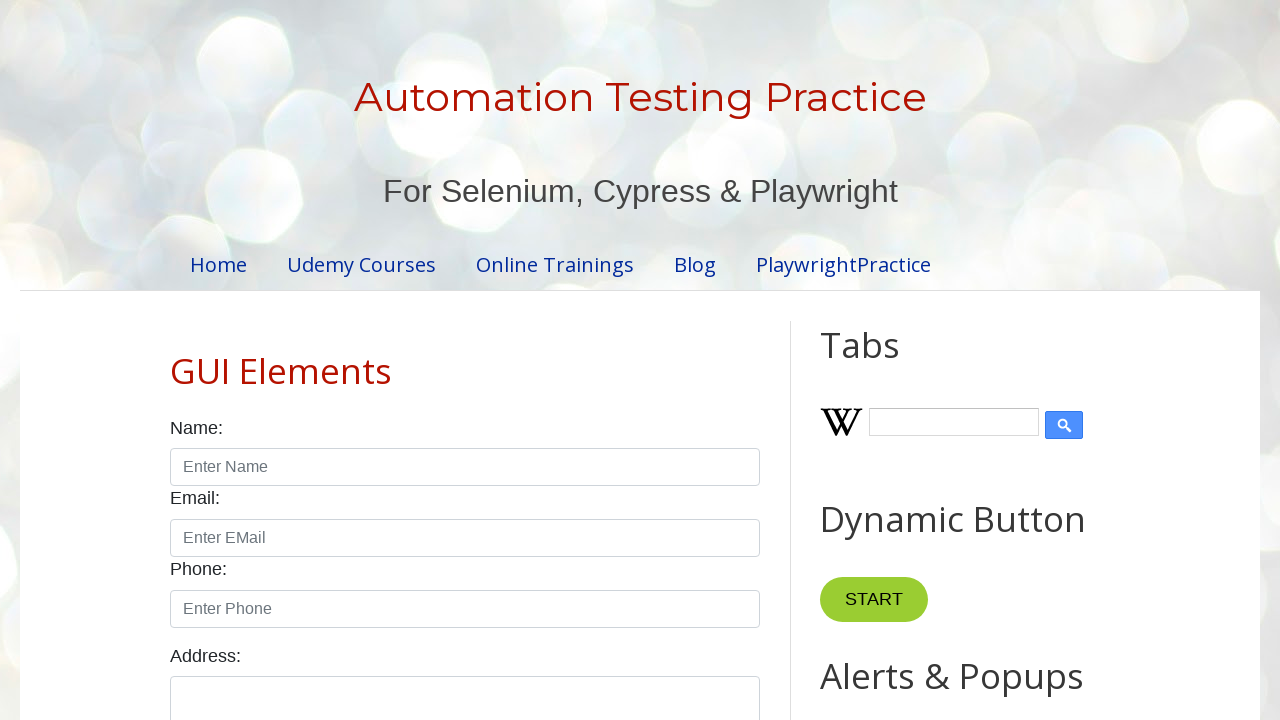

Clicked the Simple Alert button at (888, 361) on internal:role=button[name="Simple Alert"i]
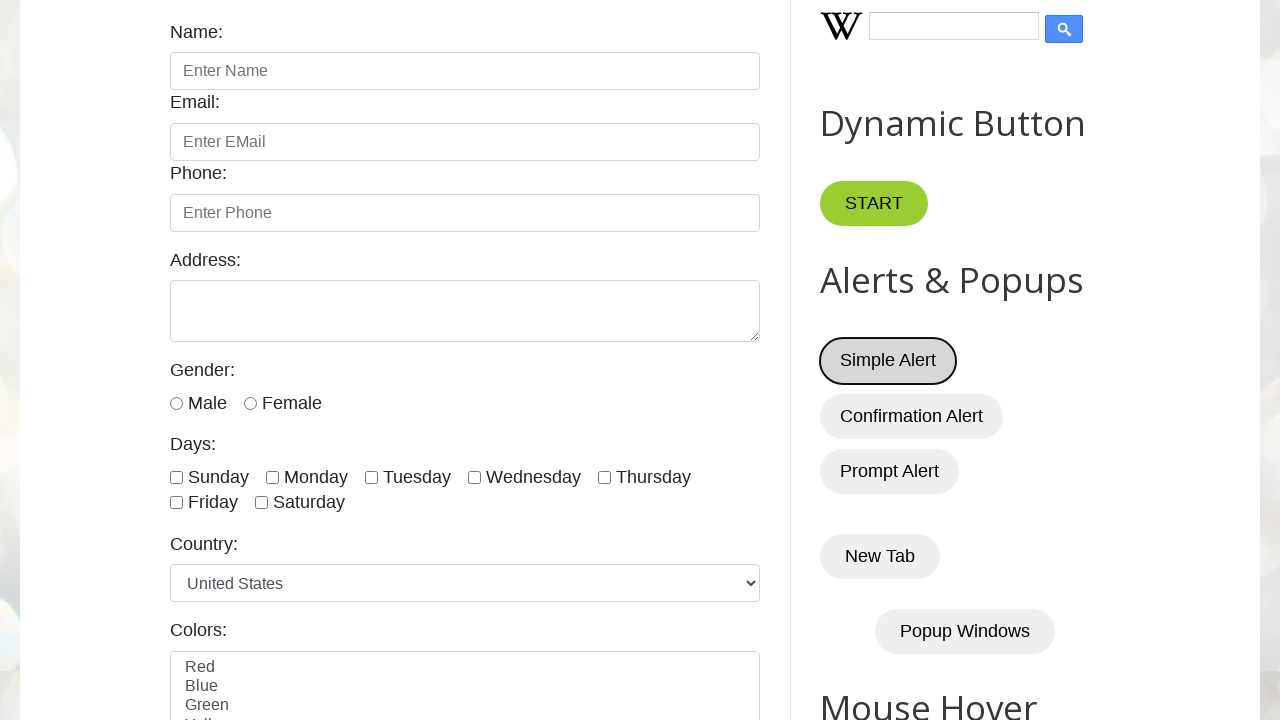

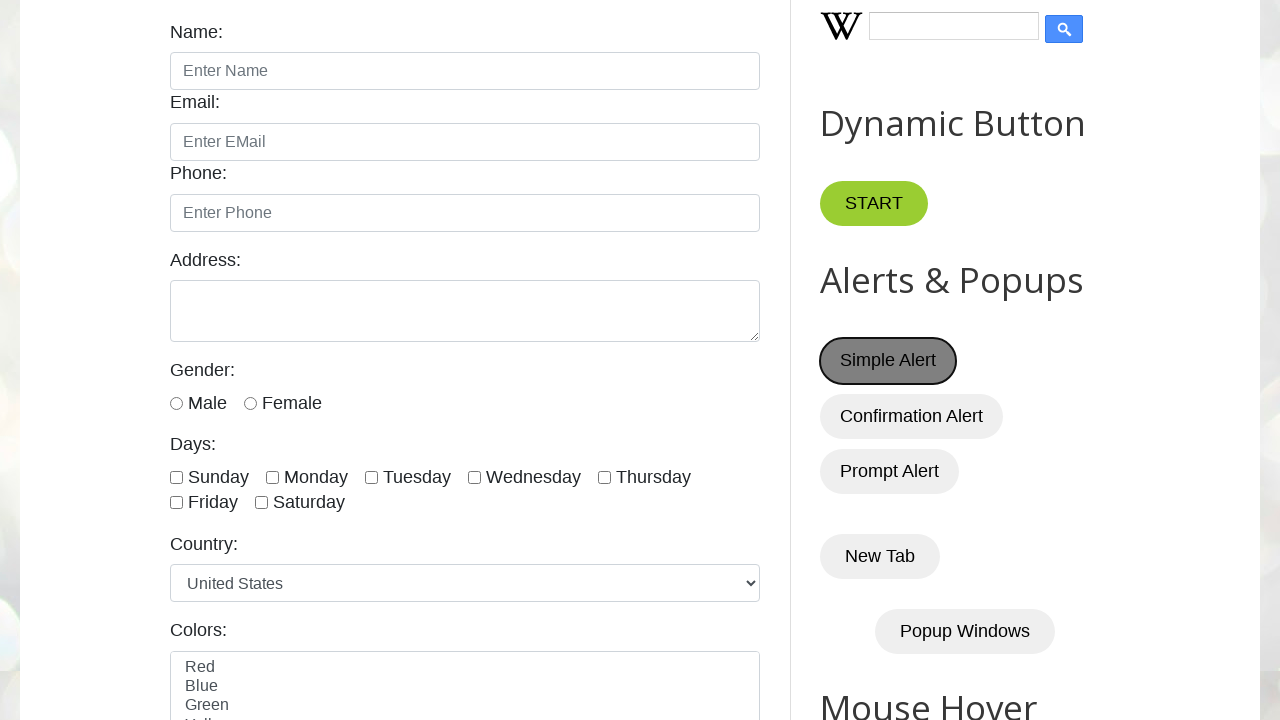